Navigates to a tables example page and verifies that the table structure exists with rows and checkmark images are present

Starting URL: https://aquabottesting.com/tables-example2.html

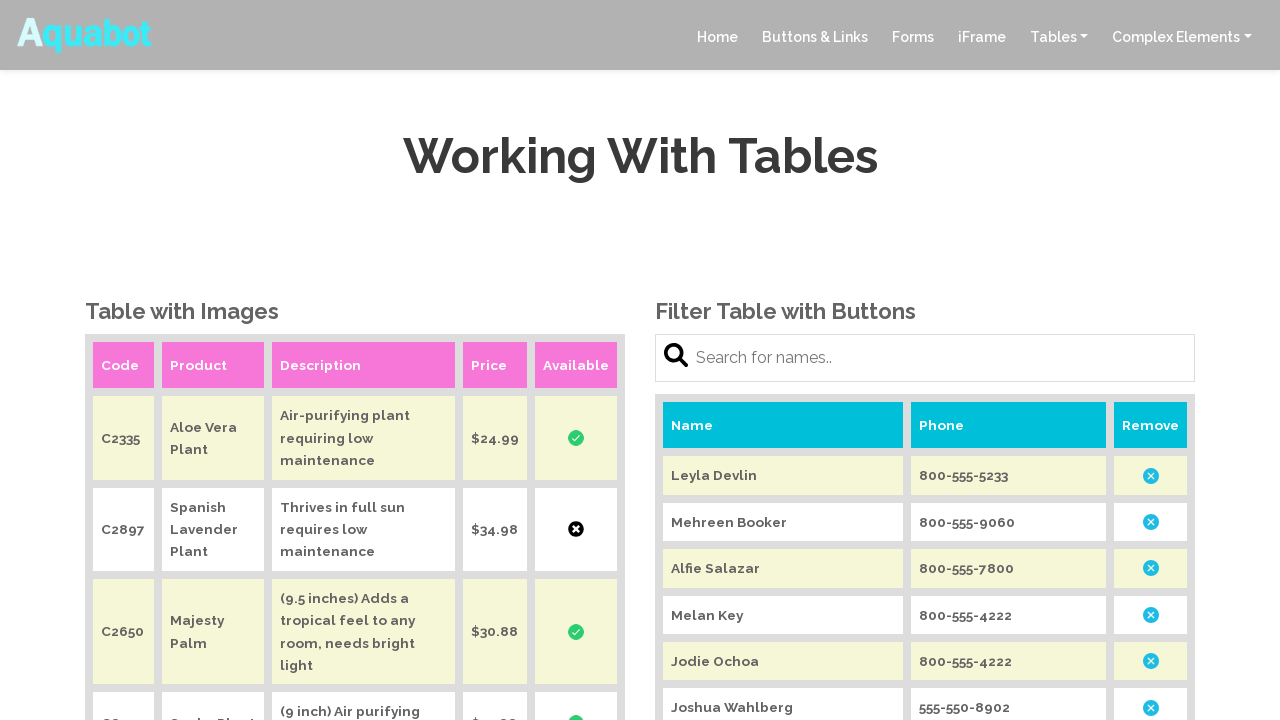

Navigated to tables example page
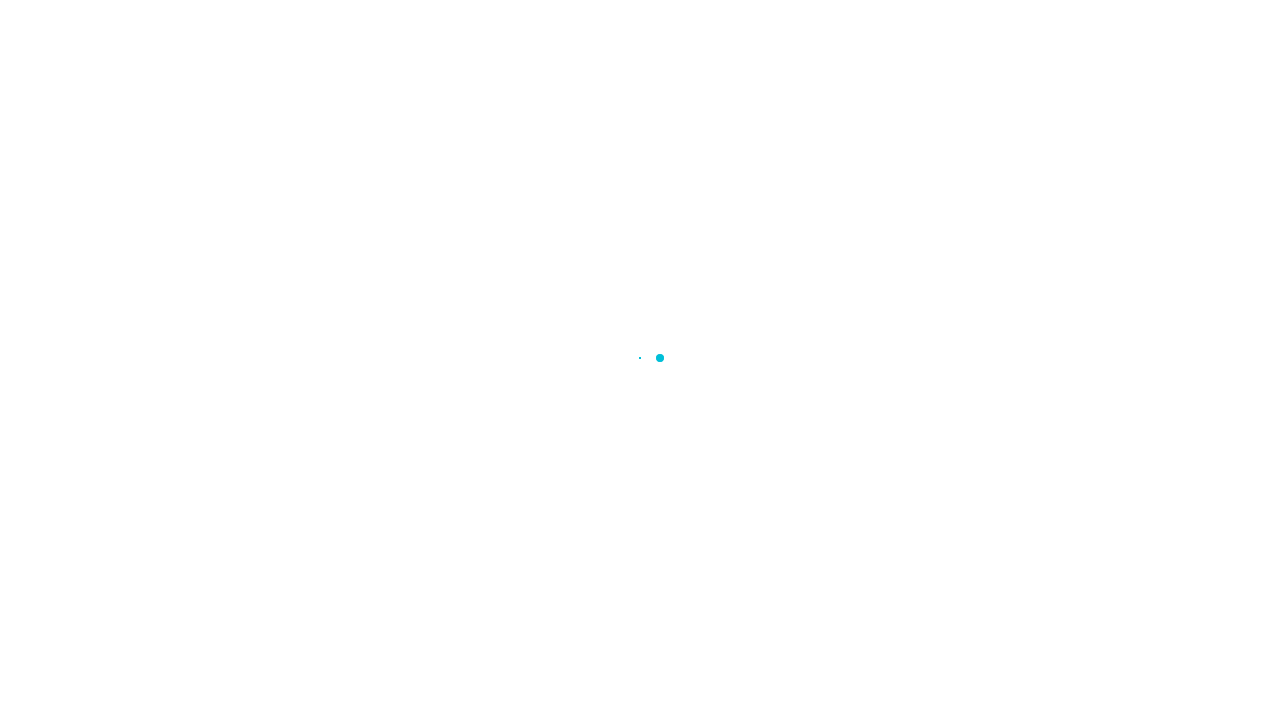

Table element loaded on the page
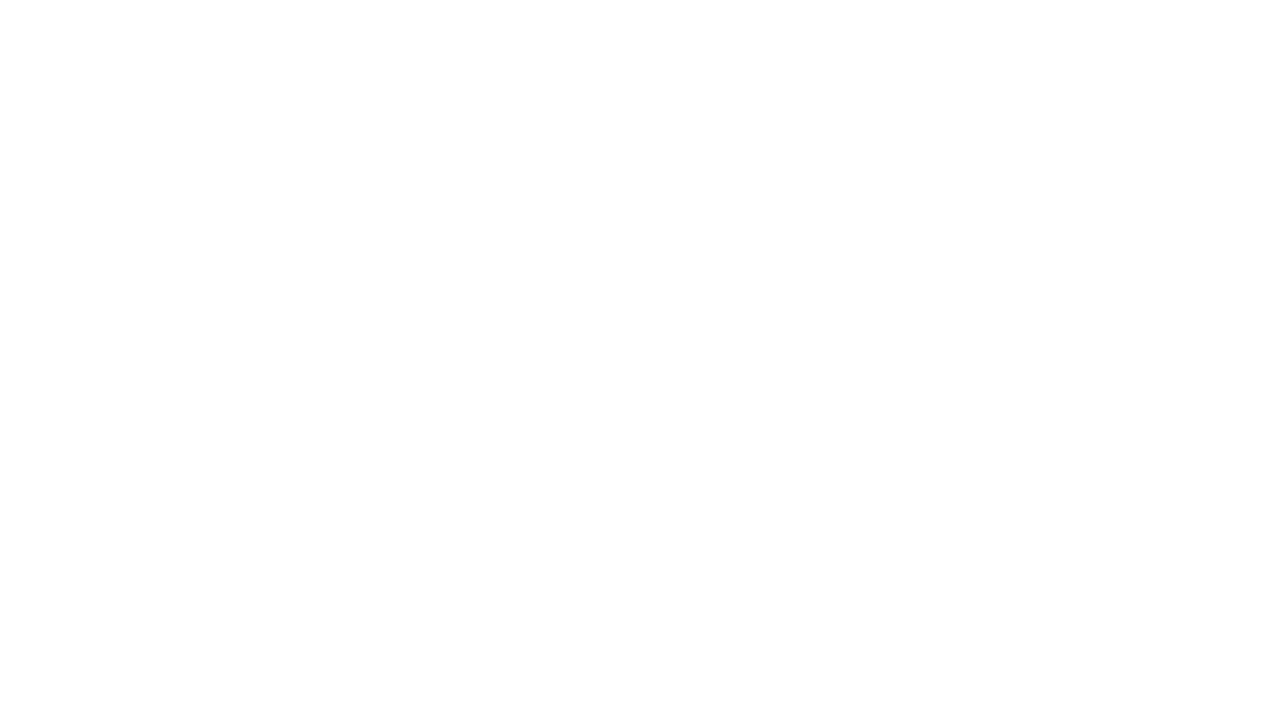

Located the first table on the page
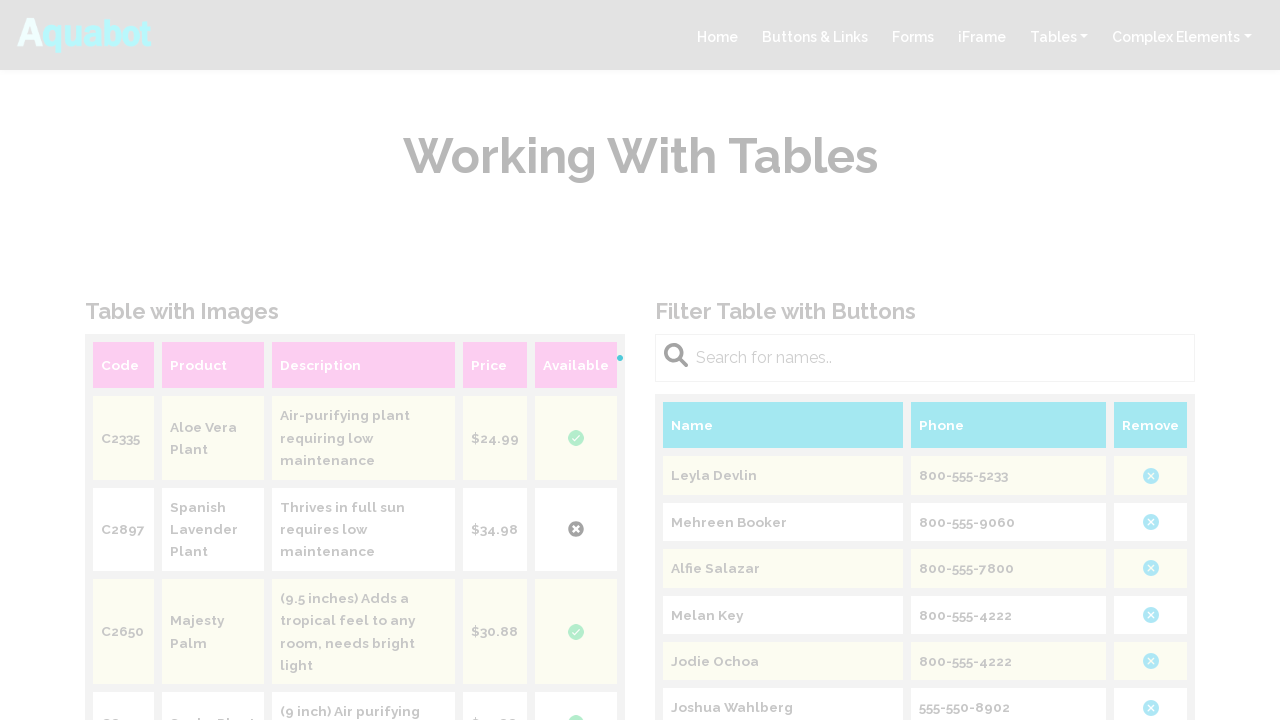

Table rows are present and accessible
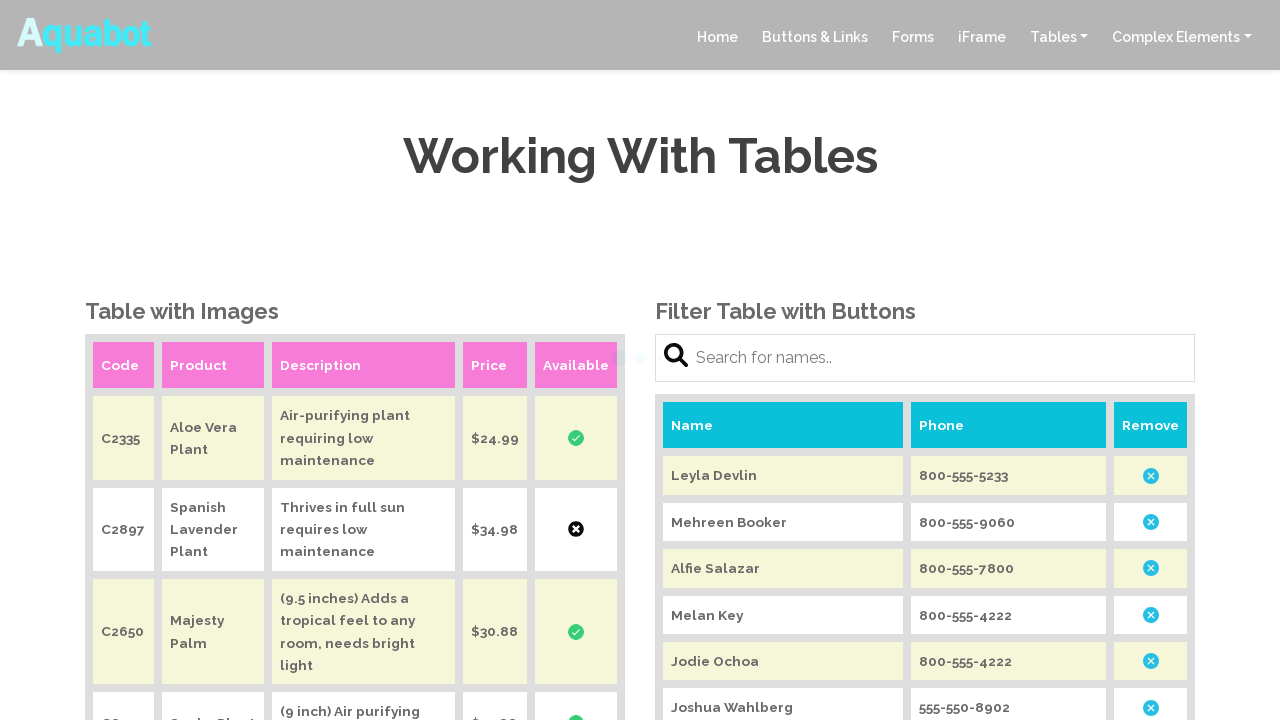

Checkmark images verified in the table
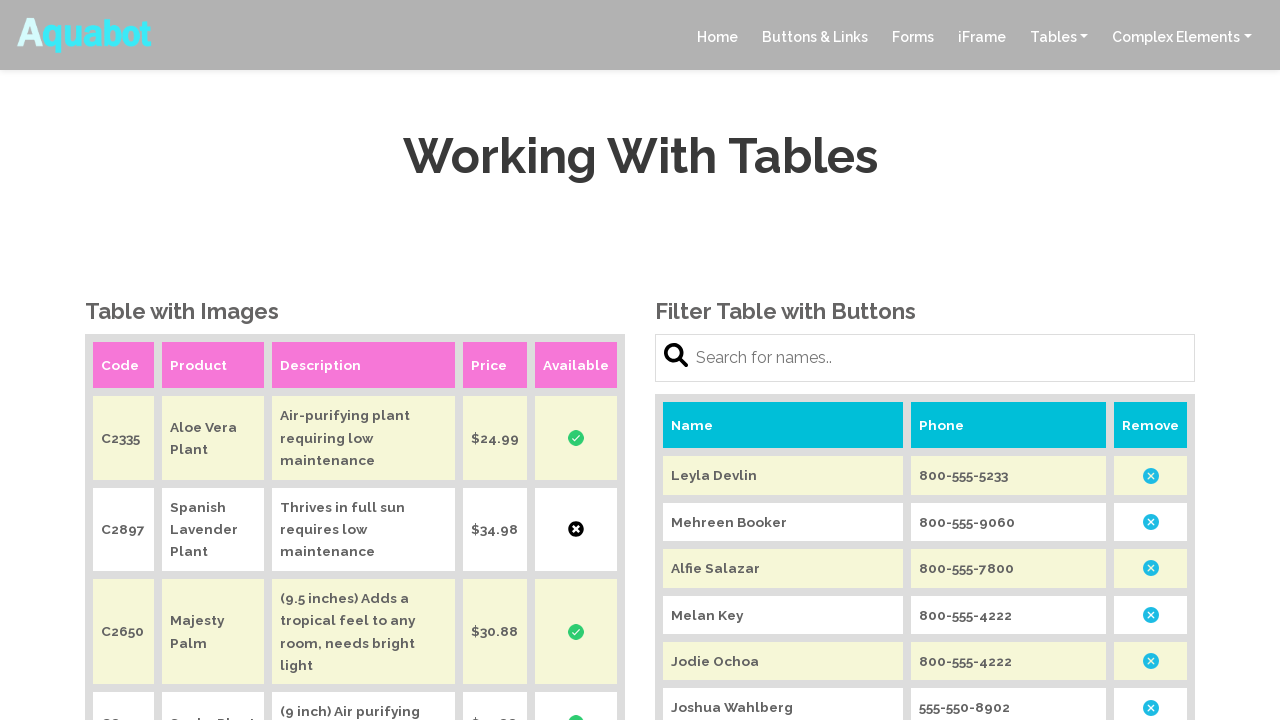

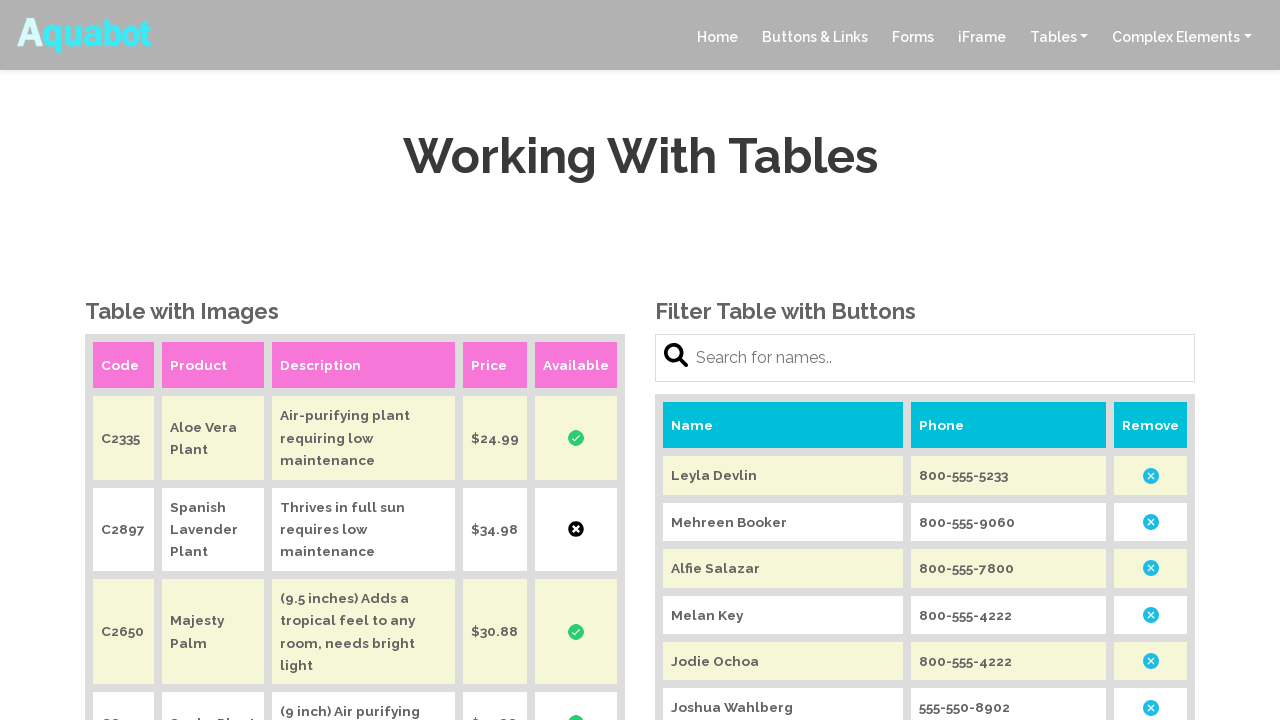